Tests opening a new window, switching between windows, and closing them

Starting URL: https://the-internet.herokuapp.com/windows

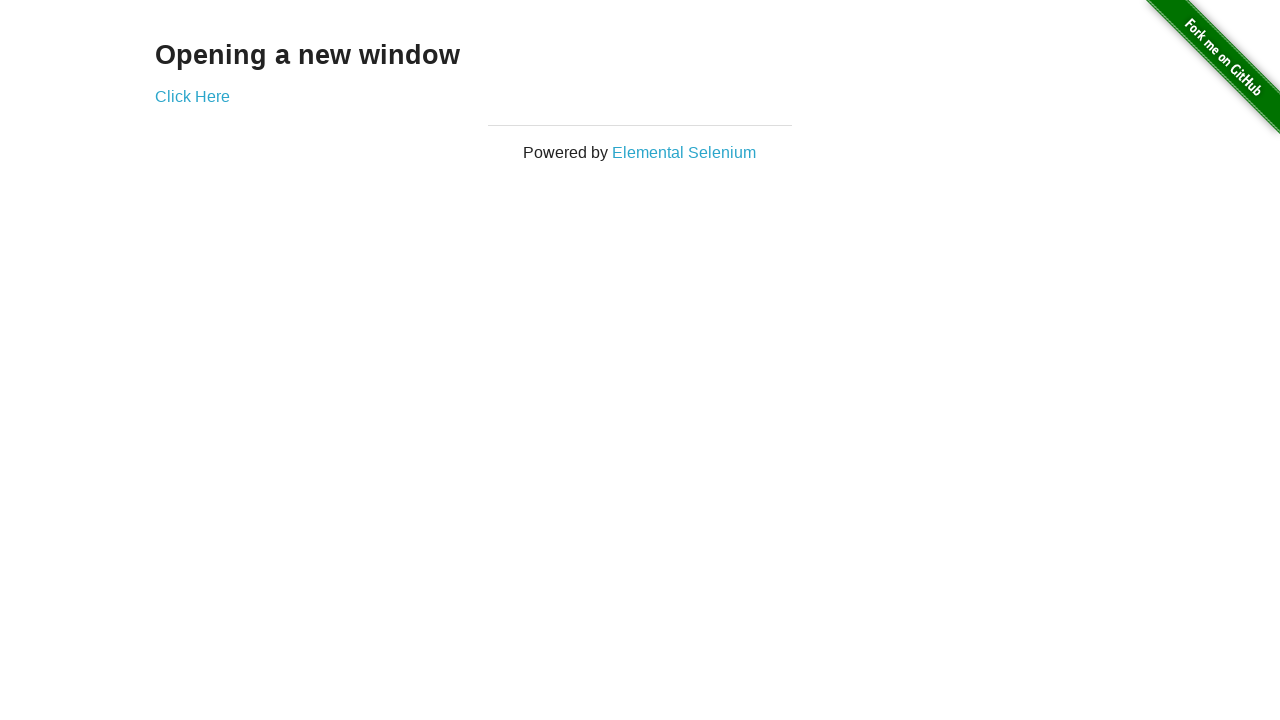

Clicked link to open new window at (192, 96) on a[href='/windows/new']
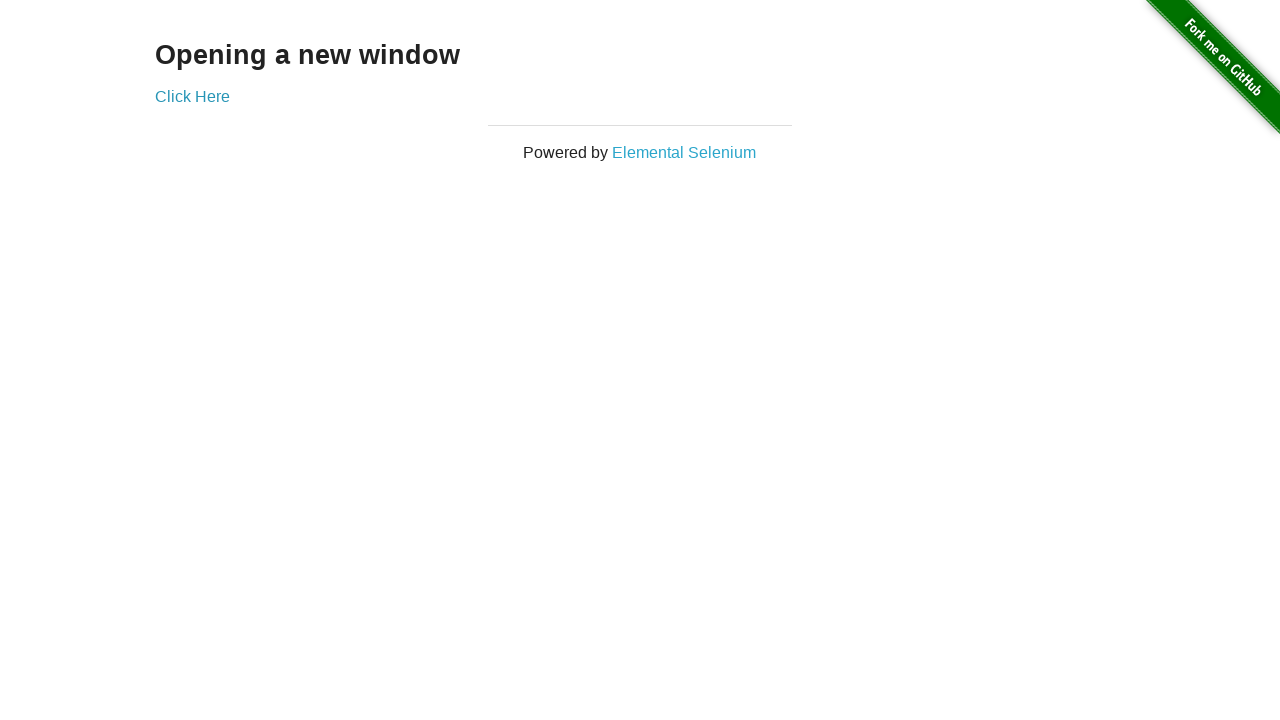

New window loaded and verified 'New Window' heading
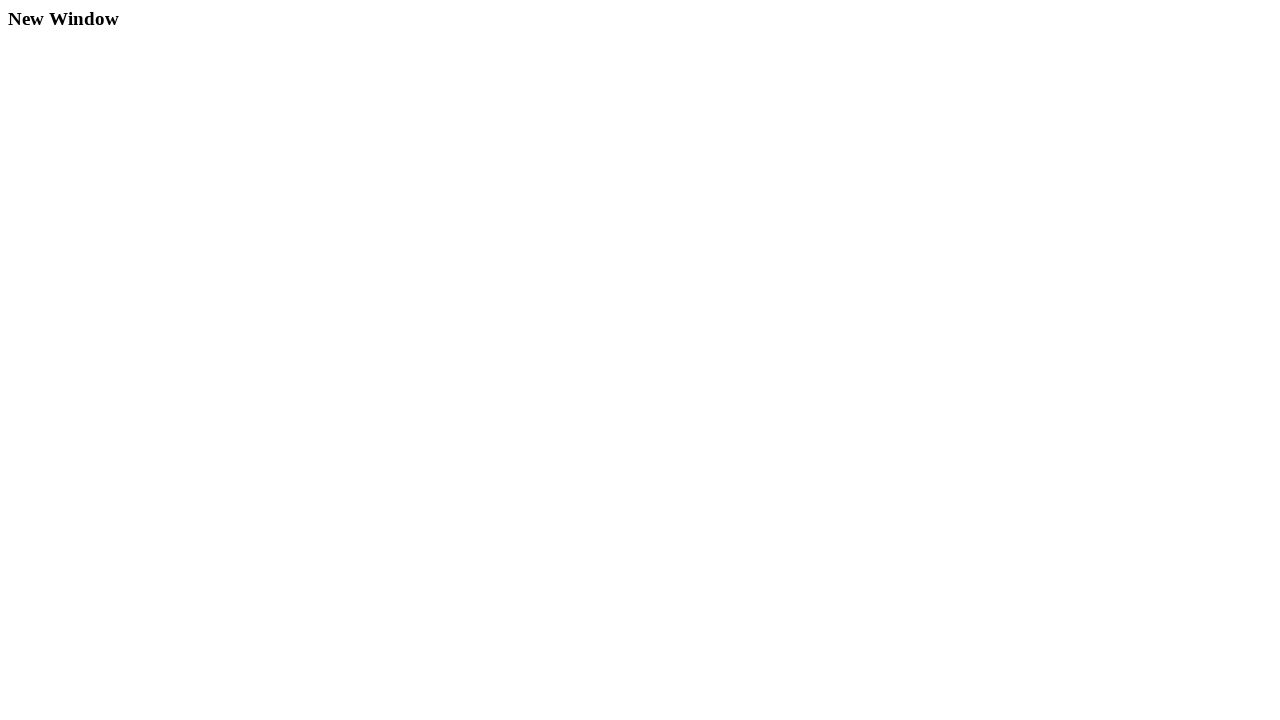

Closed the new window
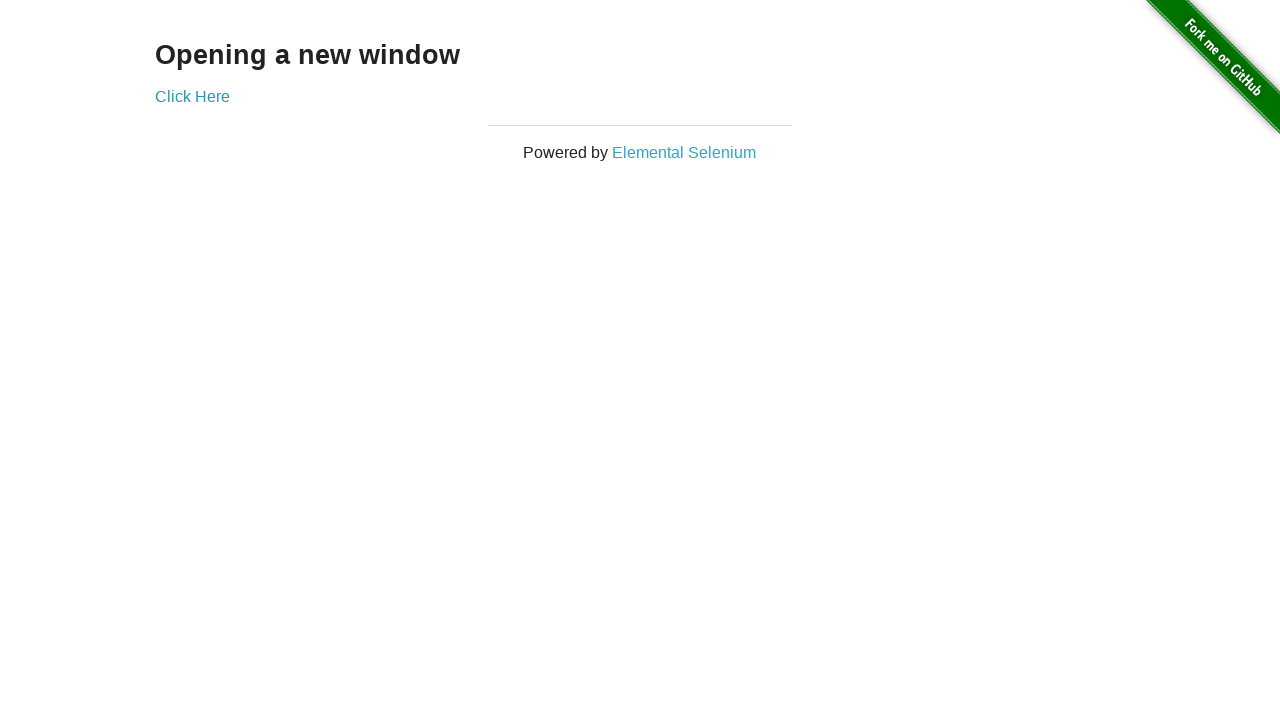

Verified we're back on original page with 'Opening a new window' heading
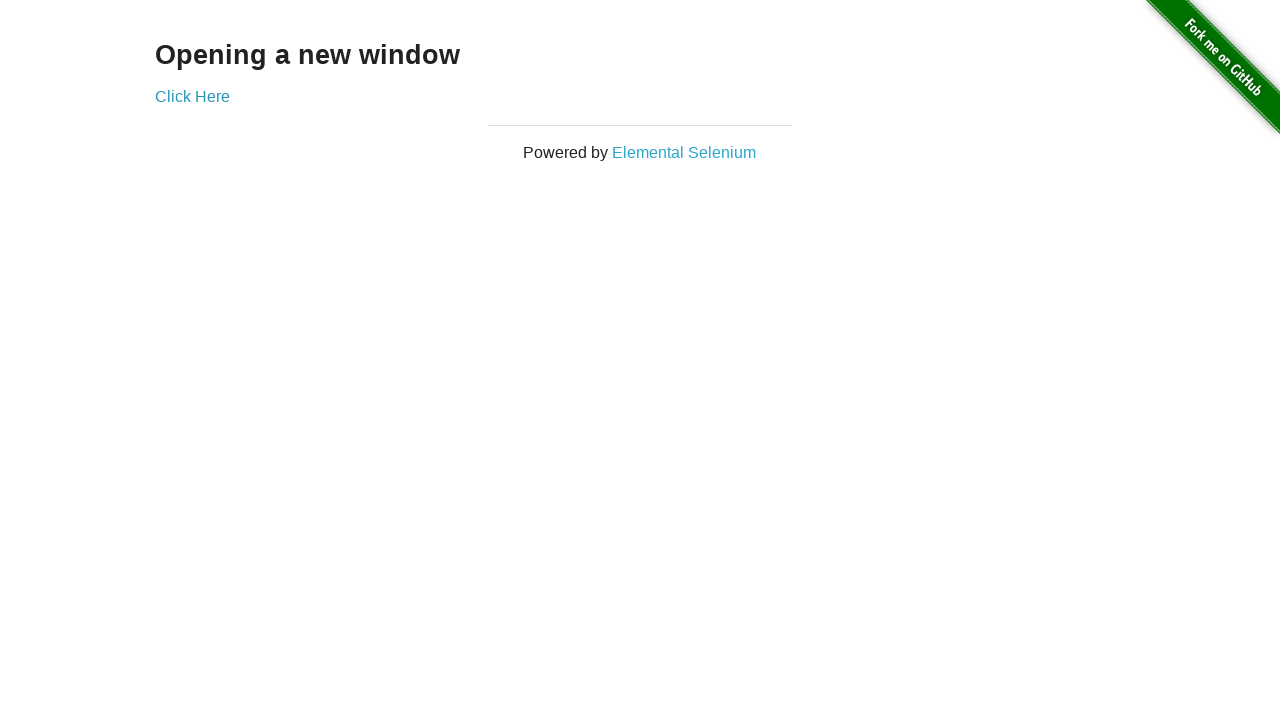

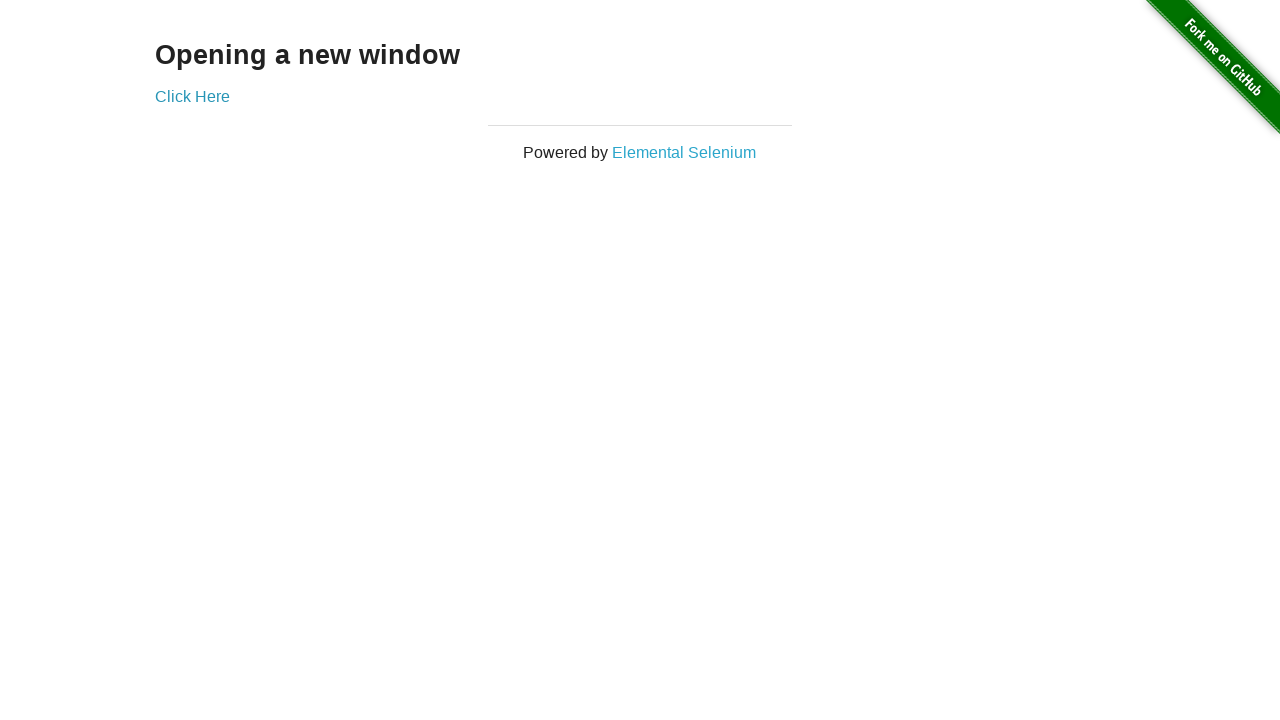